Tests dynamic web table interaction by iterating through pagination pages and clicking checkbox inputs for each product row in the table.

Starting URL: https://testautomationpractice.blogspot.com/

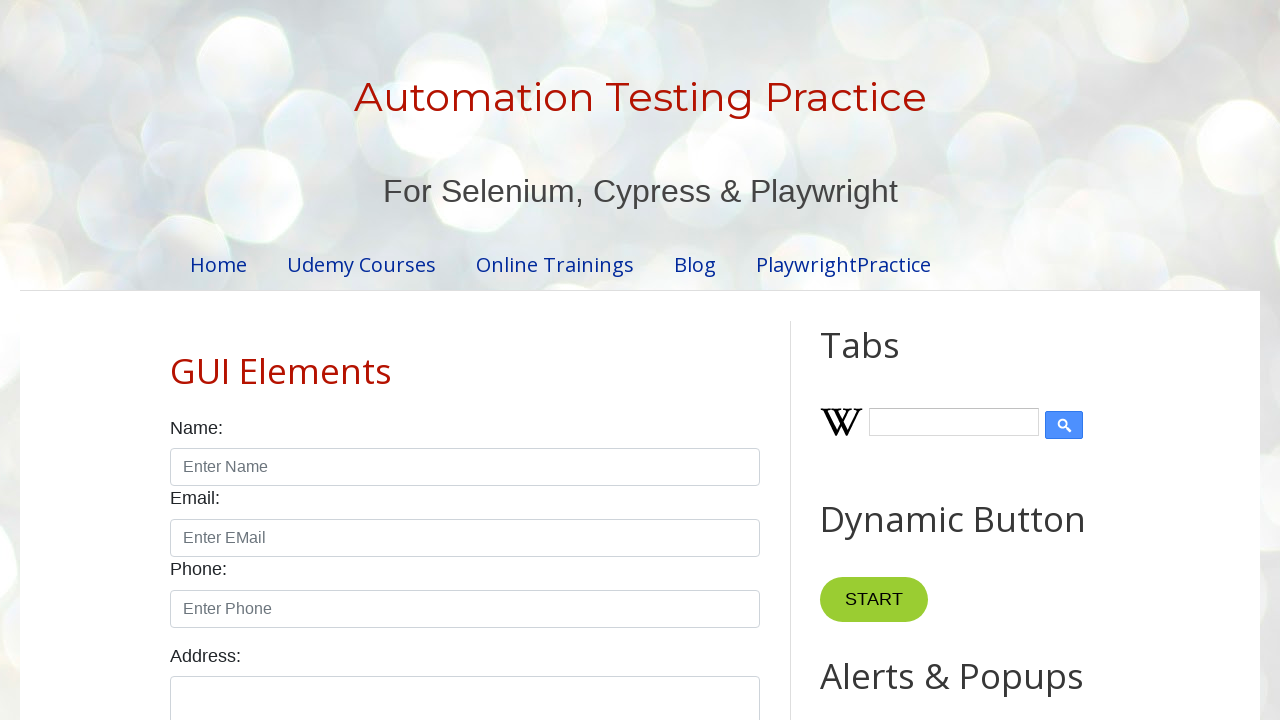

Pagination element loaded
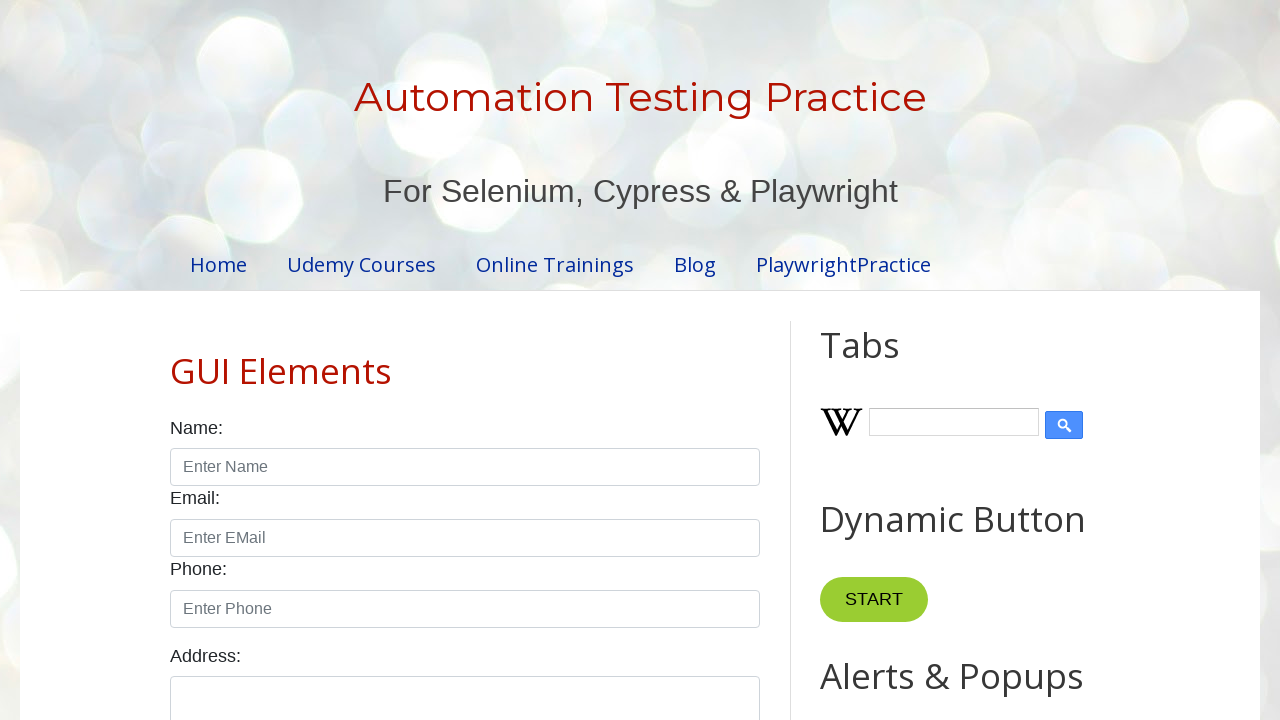

Product table element loaded
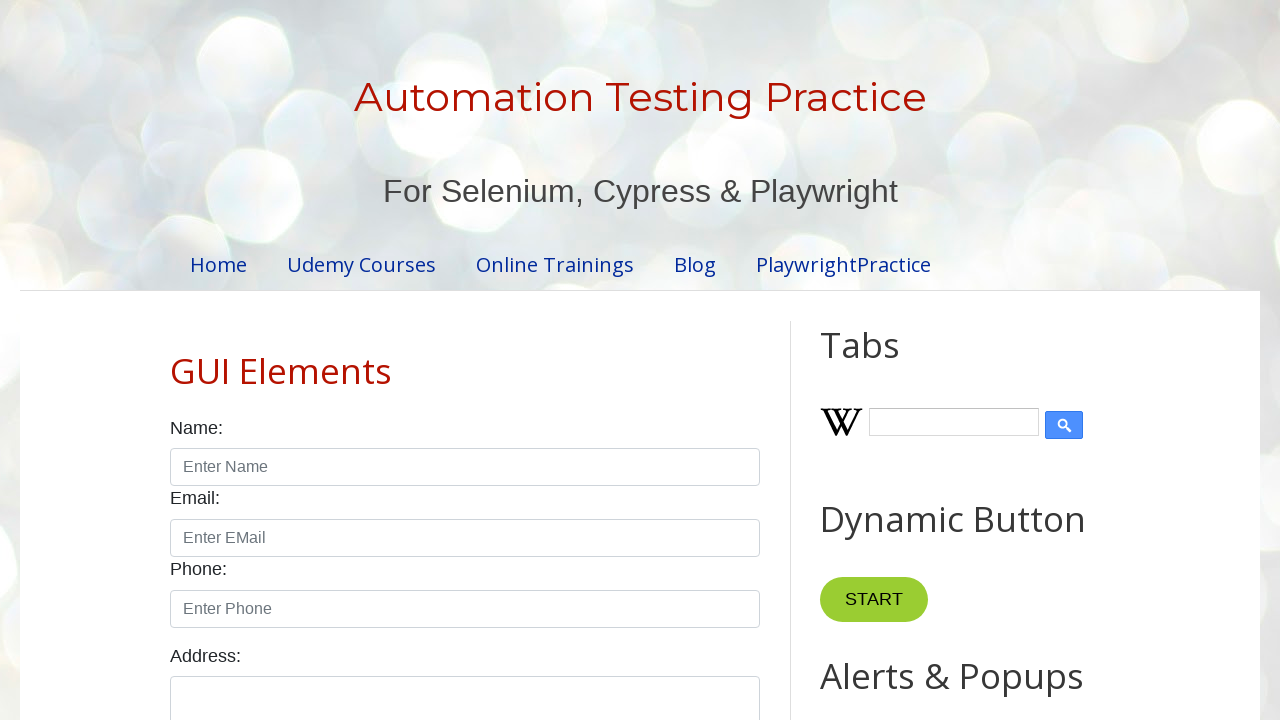

Retrieved 4 pagination items
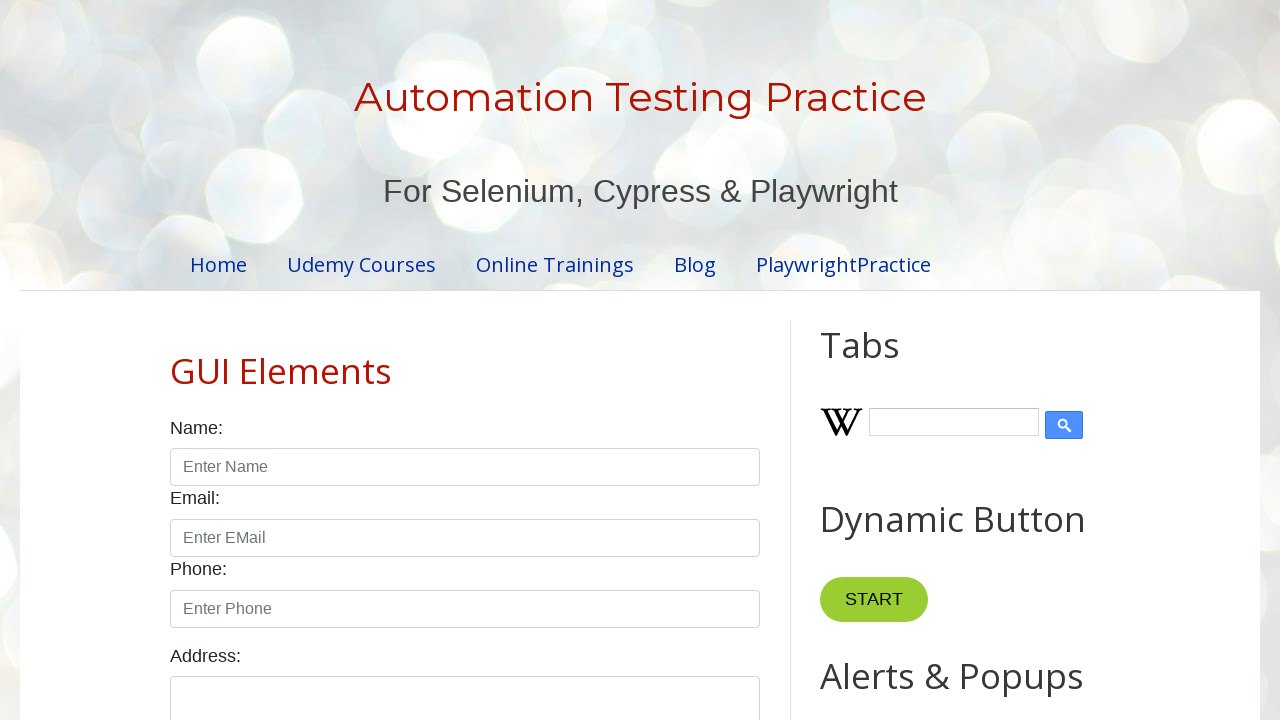

Retrieved 5 product rows from page 1
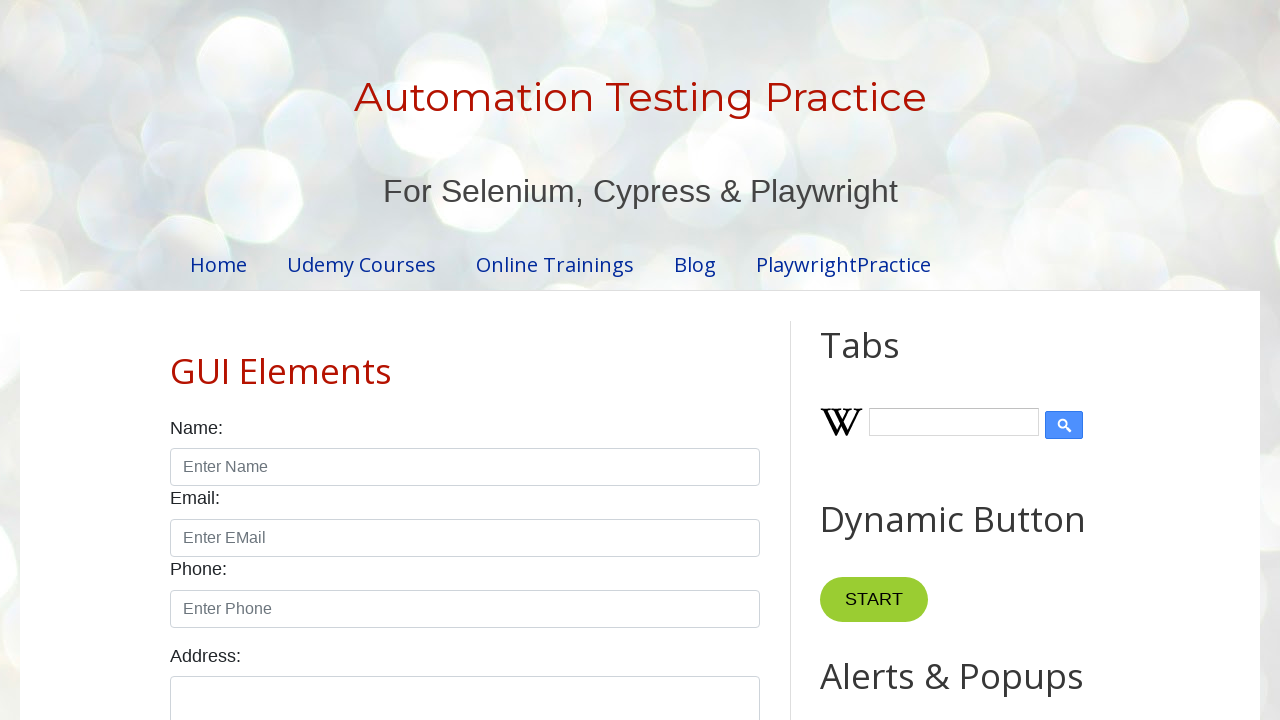

Clicked checkbox for product row 1 on page 1 at (651, 361) on //table[@id='productTable']//tbody//tr[1]//input
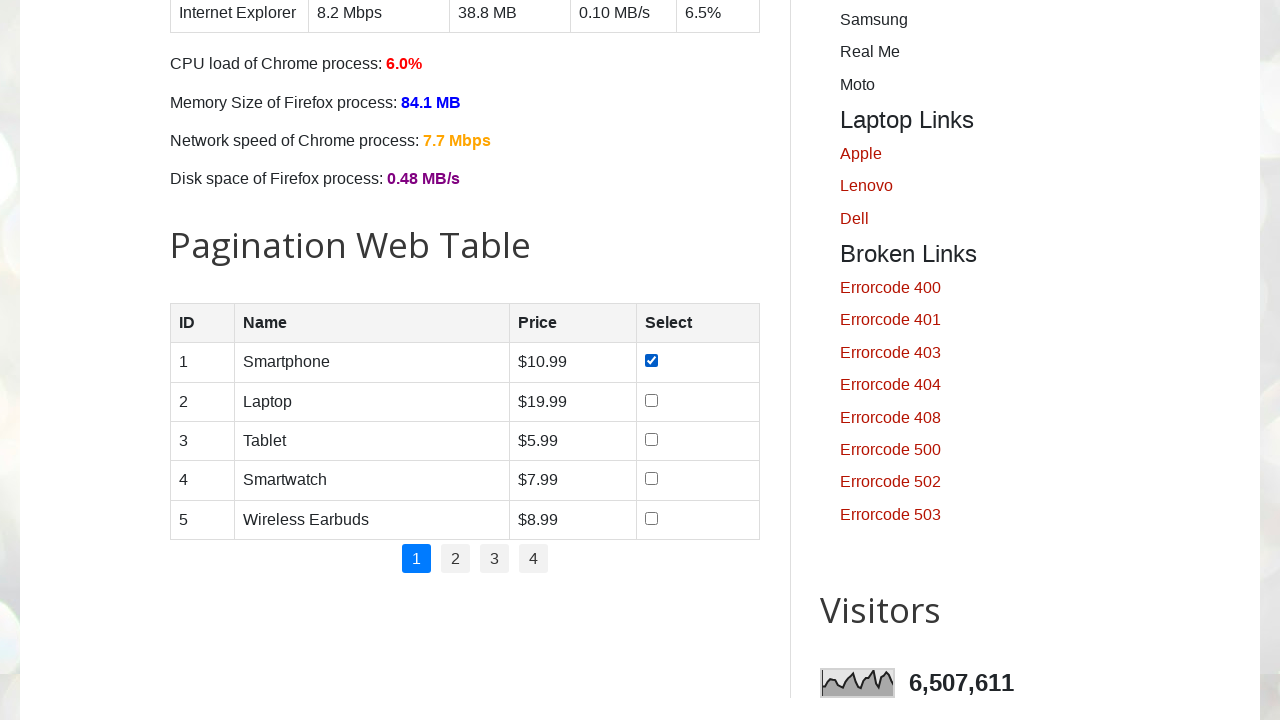

Clicked checkbox for product row 2 on page 1 at (651, 400) on //table[@id='productTable']//tbody//tr[2]//input
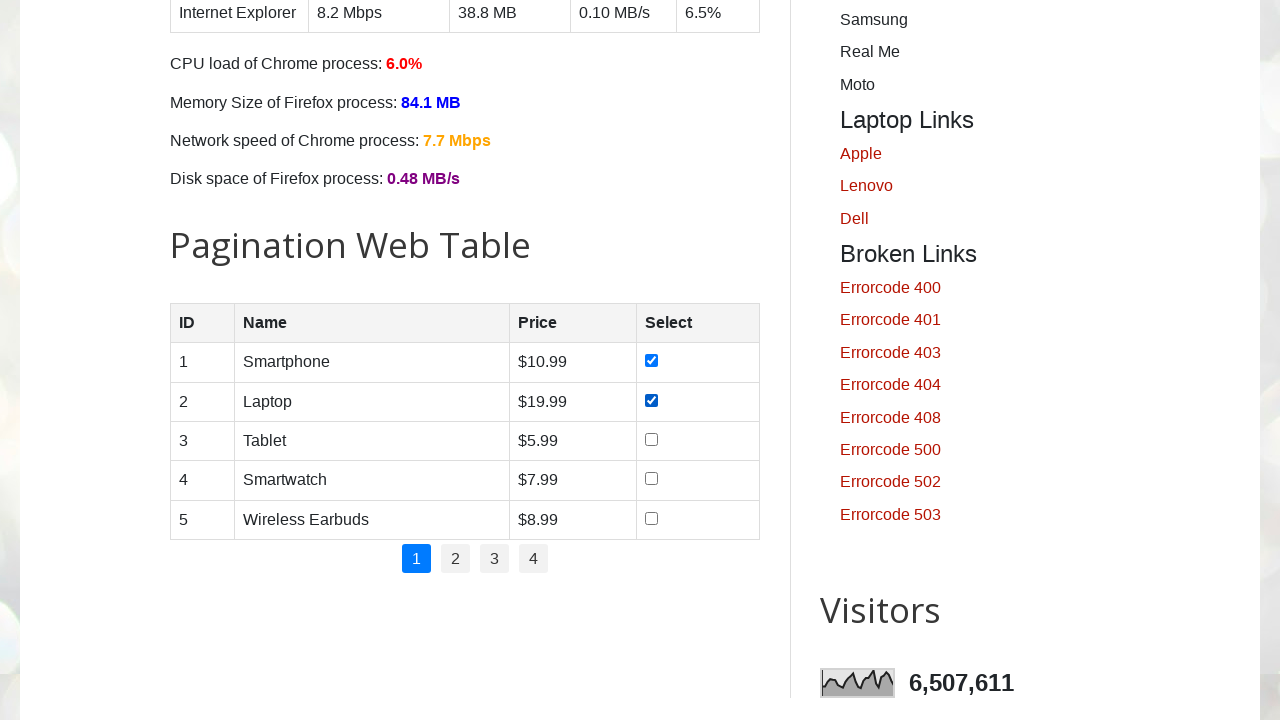

Clicked checkbox for product row 3 on page 1 at (651, 439) on //table[@id='productTable']//tbody//tr[3]//input
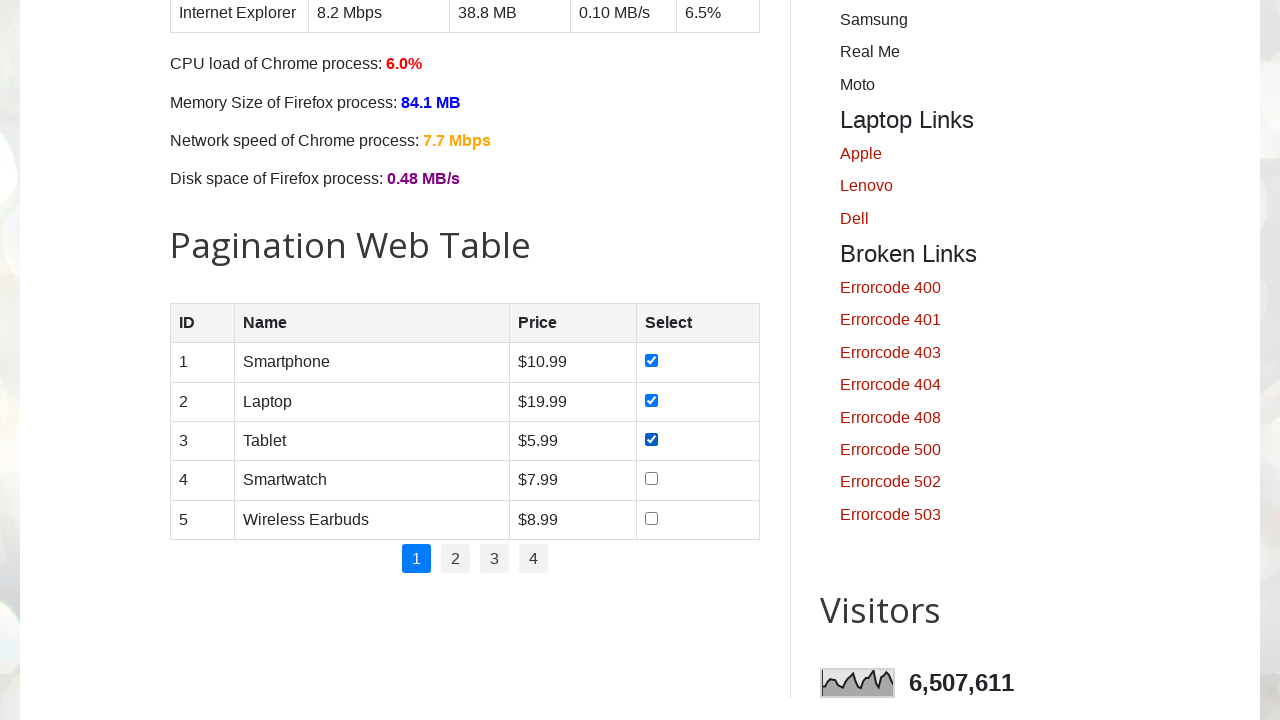

Clicked checkbox for product row 4 on page 1 at (651, 479) on //table[@id='productTable']//tbody//tr[4]//input
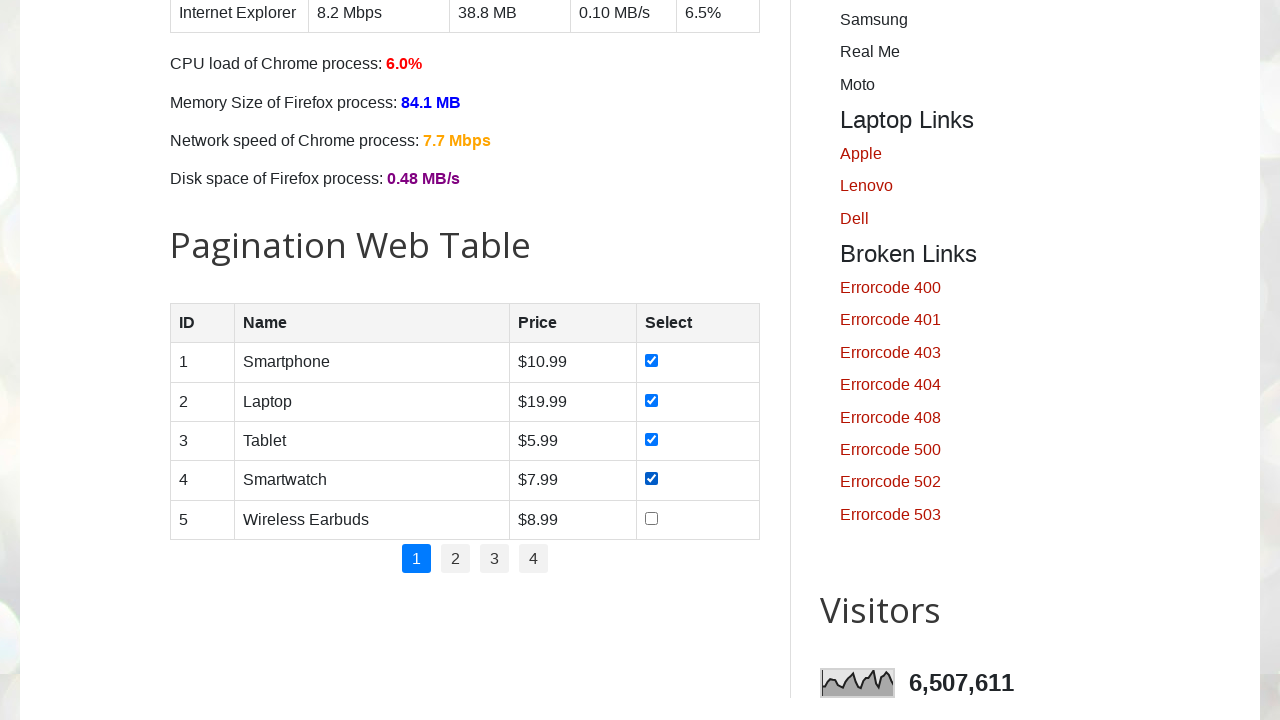

Clicked checkbox for product row 5 on page 1 at (651, 518) on //table[@id='productTable']//tbody//tr[5]//input
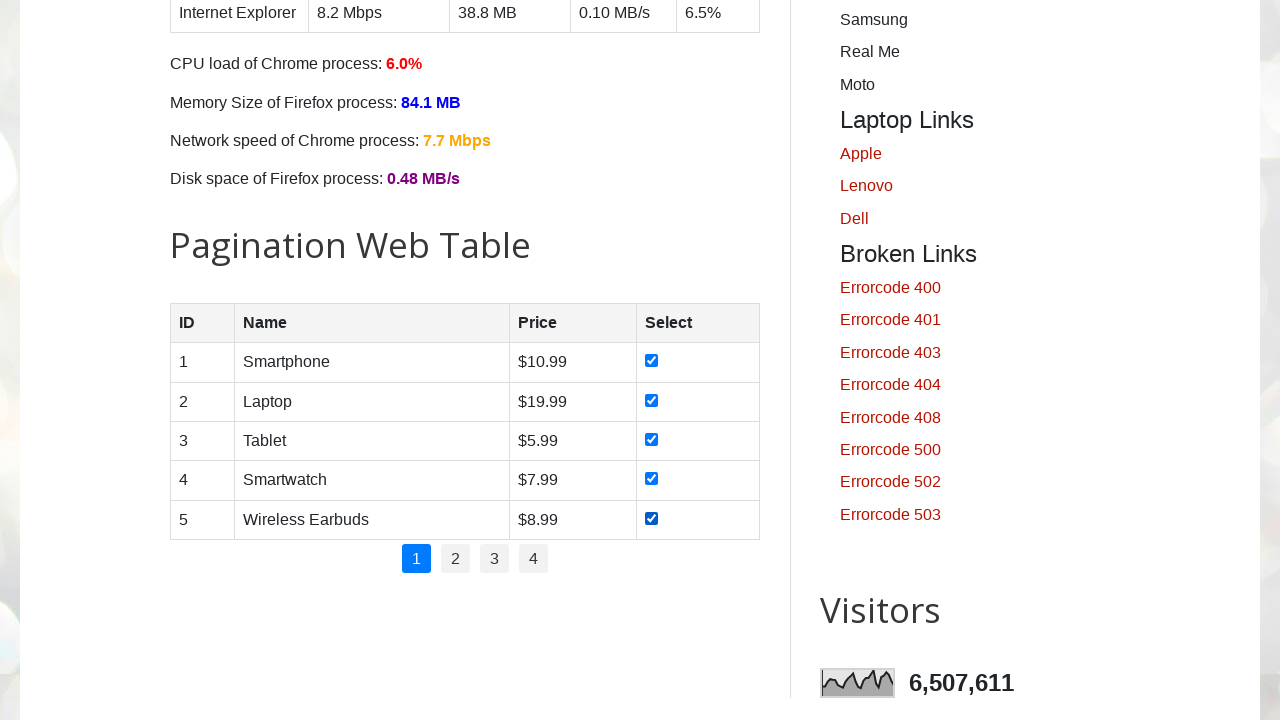

Clicked pagination page 2 at (456, 559) on //ul[@id='pagination']//li[2]
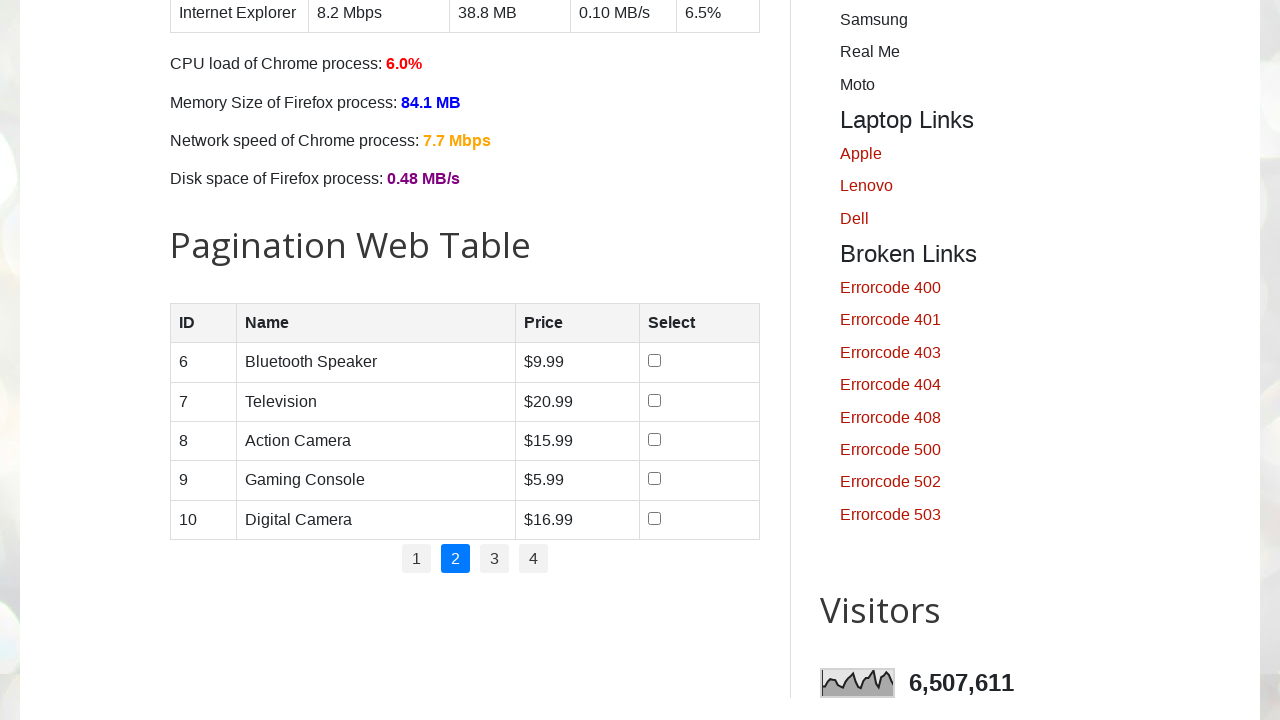

Waited for table to update after navigating to page 2
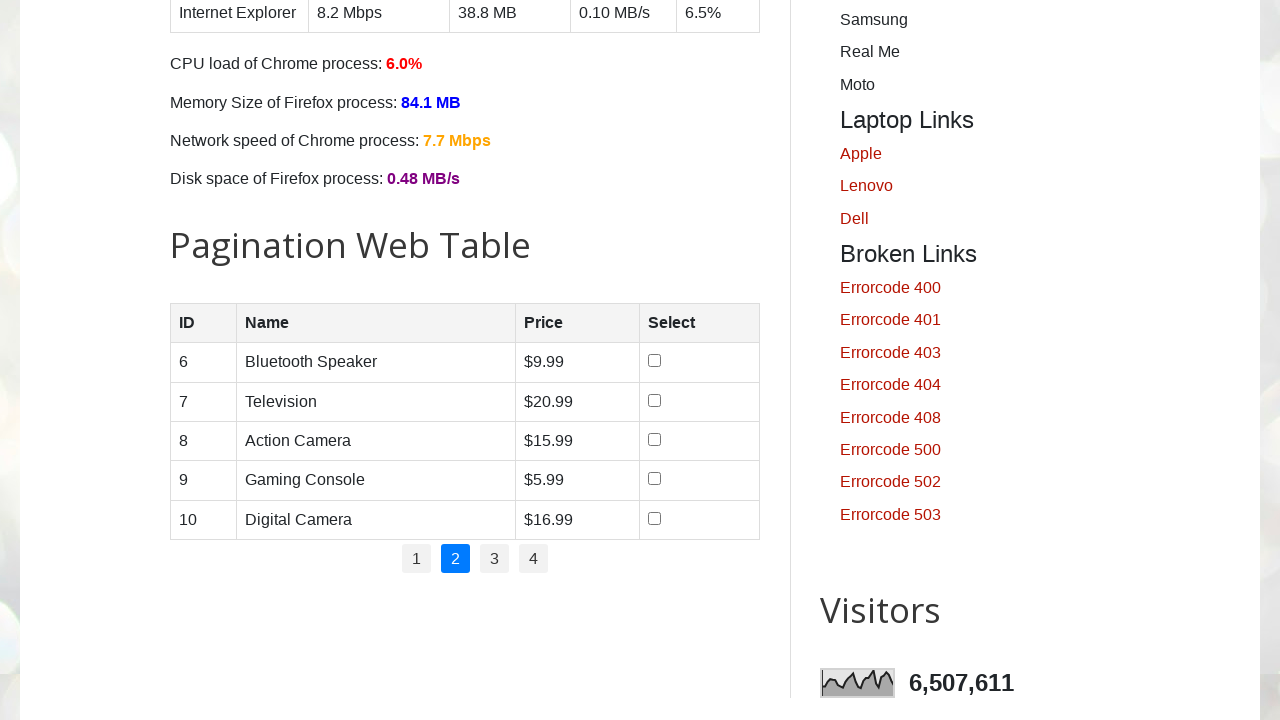

Retrieved 5 product rows from page 2
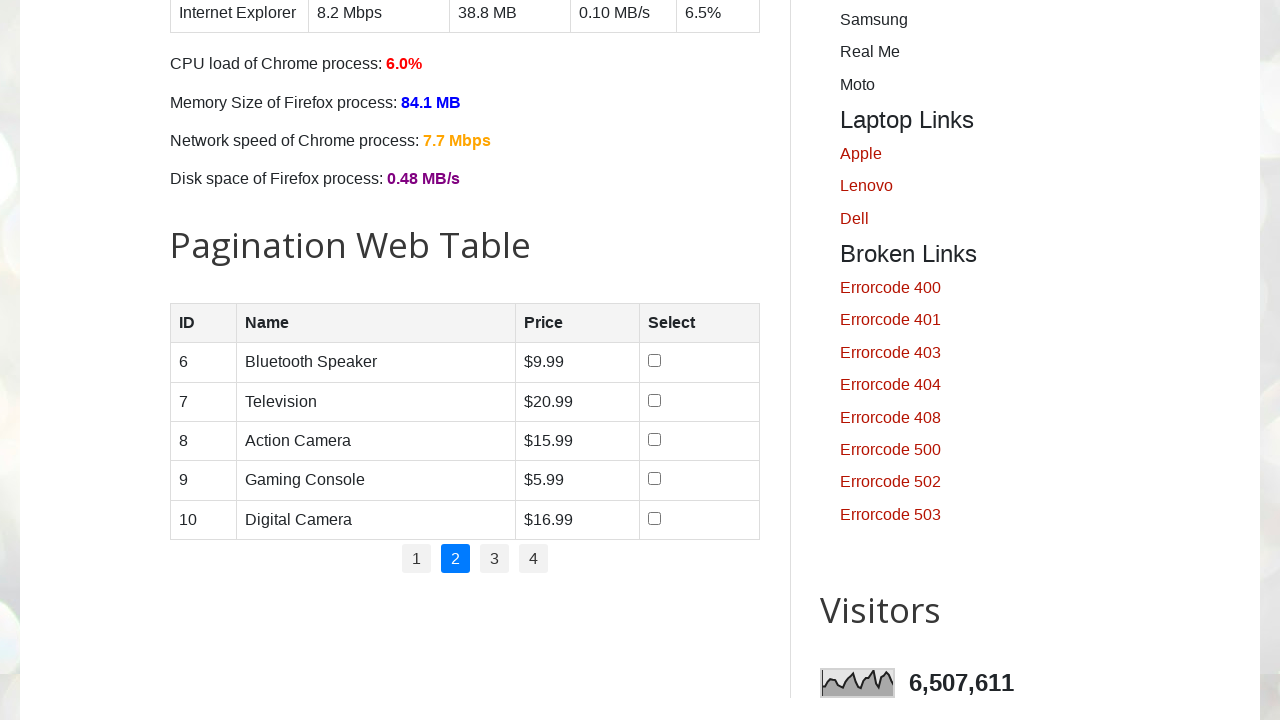

Clicked checkbox for product row 1 on page 2 at (654, 361) on //table[@id='productTable']//tbody//tr[1]//input
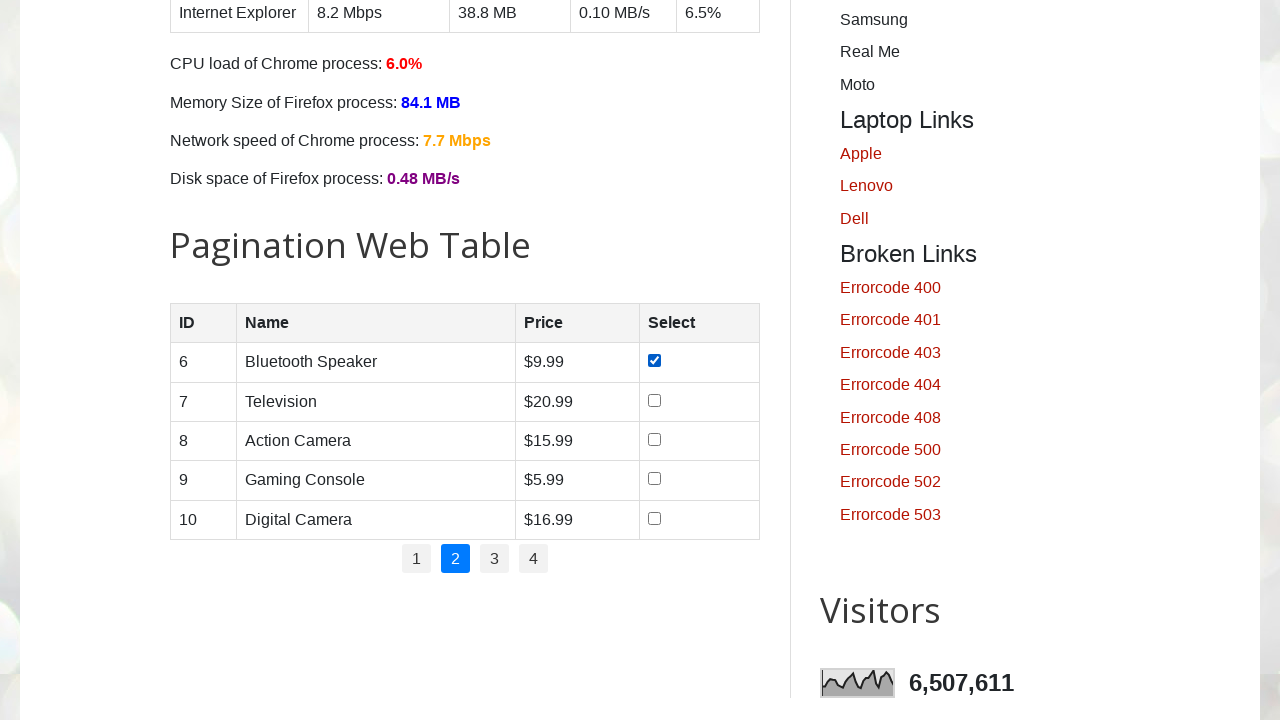

Clicked checkbox for product row 2 on page 2 at (654, 400) on //table[@id='productTable']//tbody//tr[2]//input
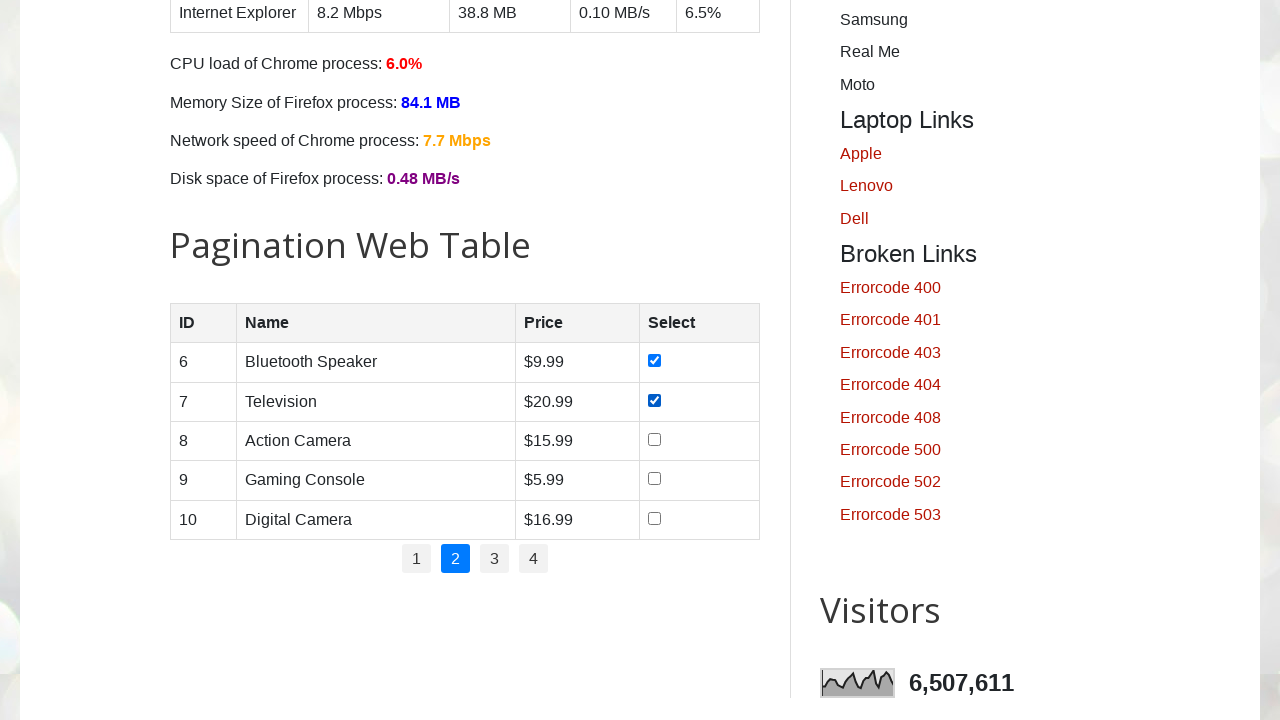

Clicked checkbox for product row 3 on page 2 at (654, 439) on //table[@id='productTable']//tbody//tr[3]//input
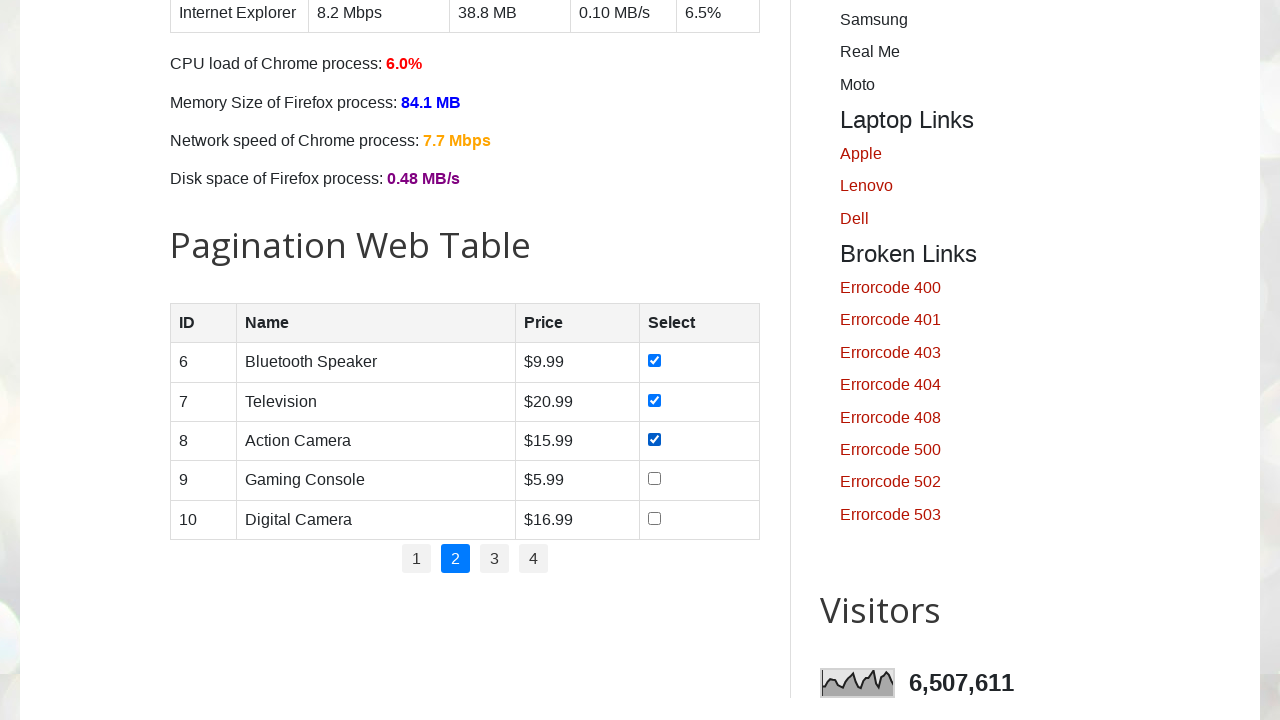

Clicked checkbox for product row 4 on page 2 at (654, 479) on //table[@id='productTable']//tbody//tr[4]//input
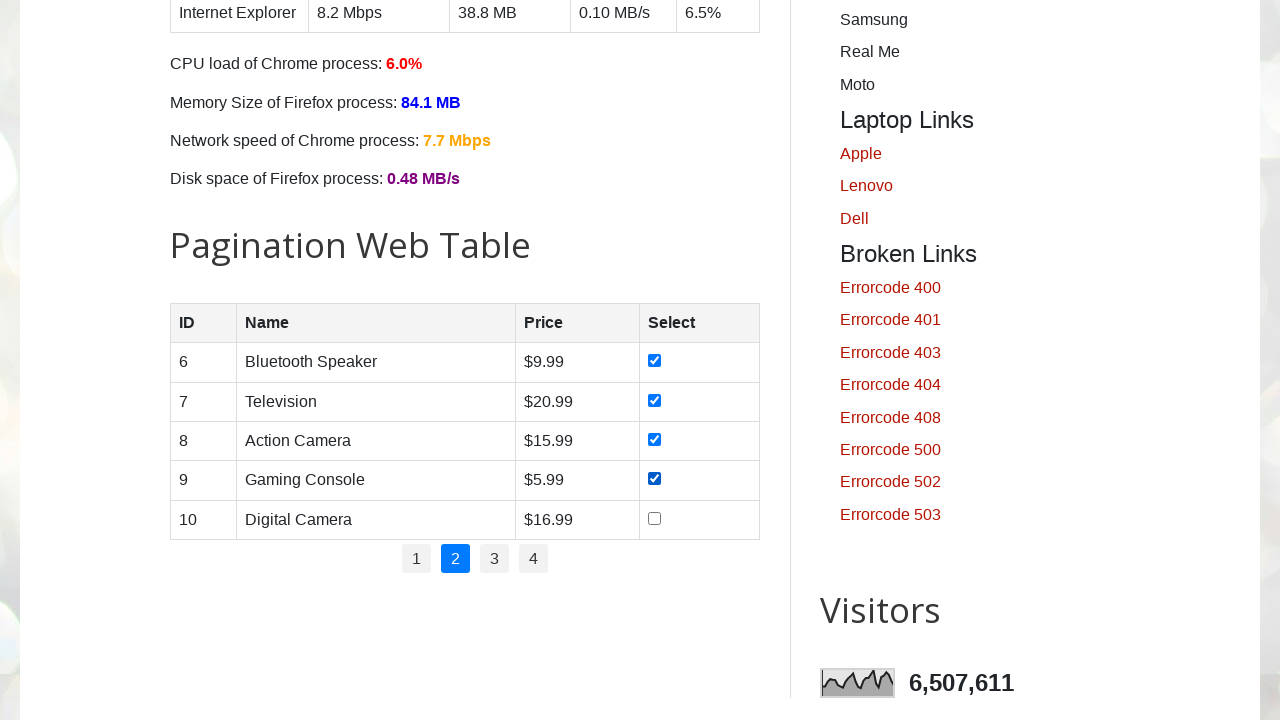

Clicked checkbox for product row 5 on page 2 at (654, 518) on //table[@id='productTable']//tbody//tr[5]//input
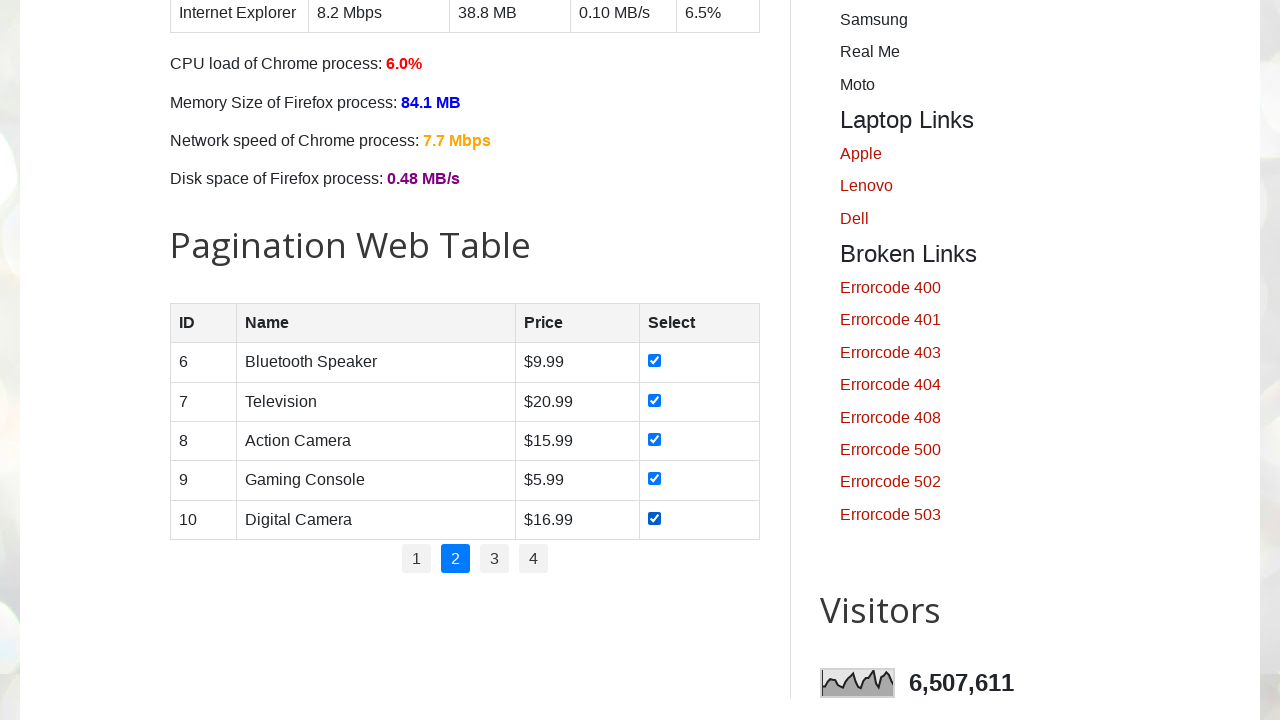

Clicked pagination page 3 at (494, 559) on //ul[@id='pagination']//li[3]
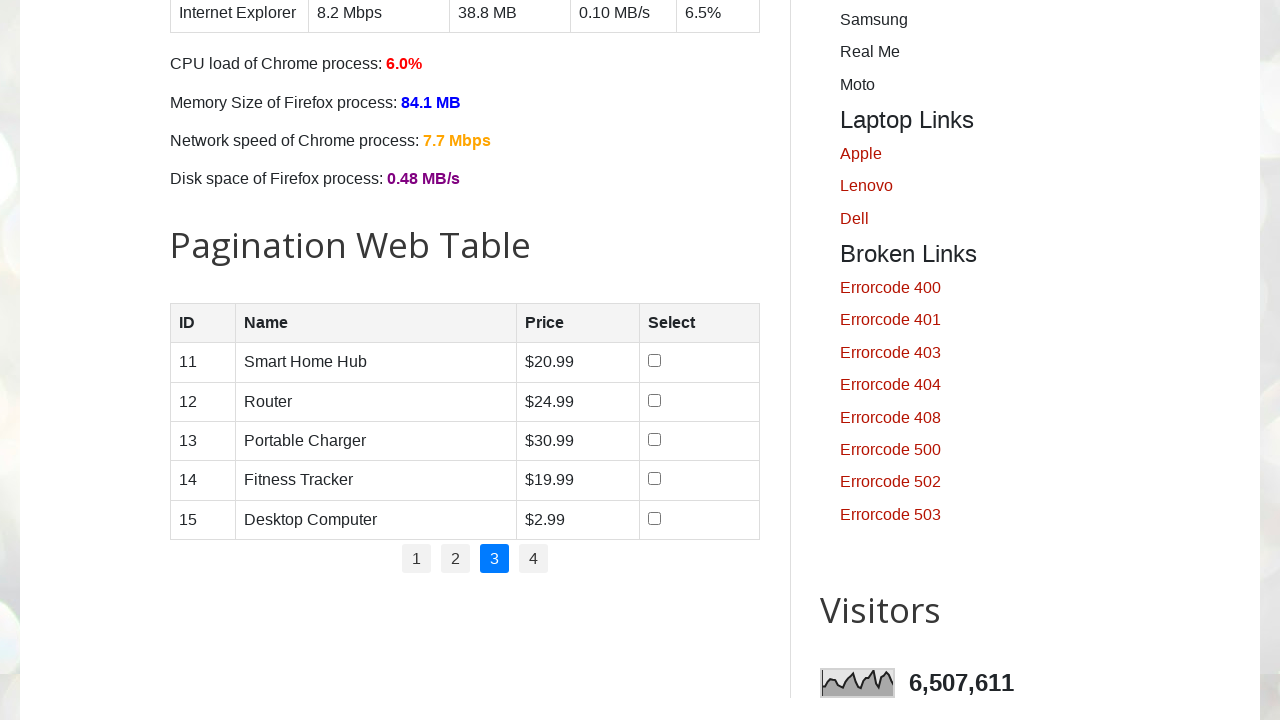

Waited for table to update after navigating to page 3
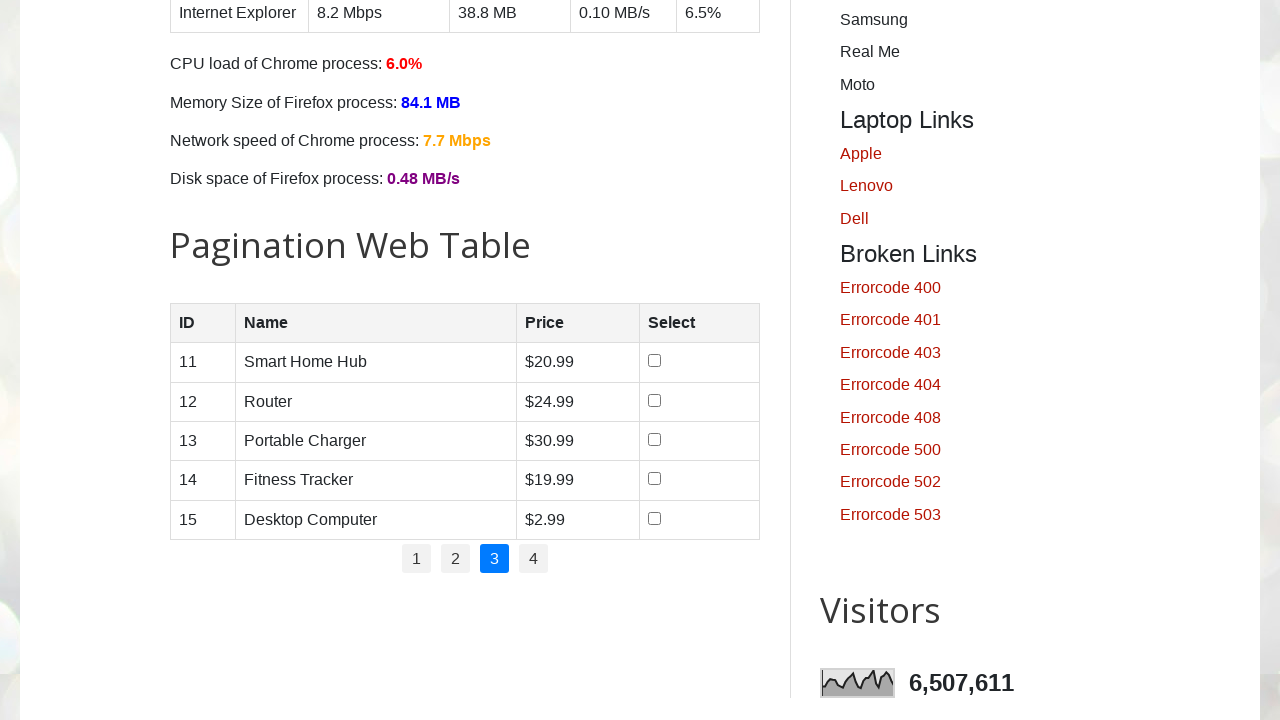

Retrieved 5 product rows from page 3
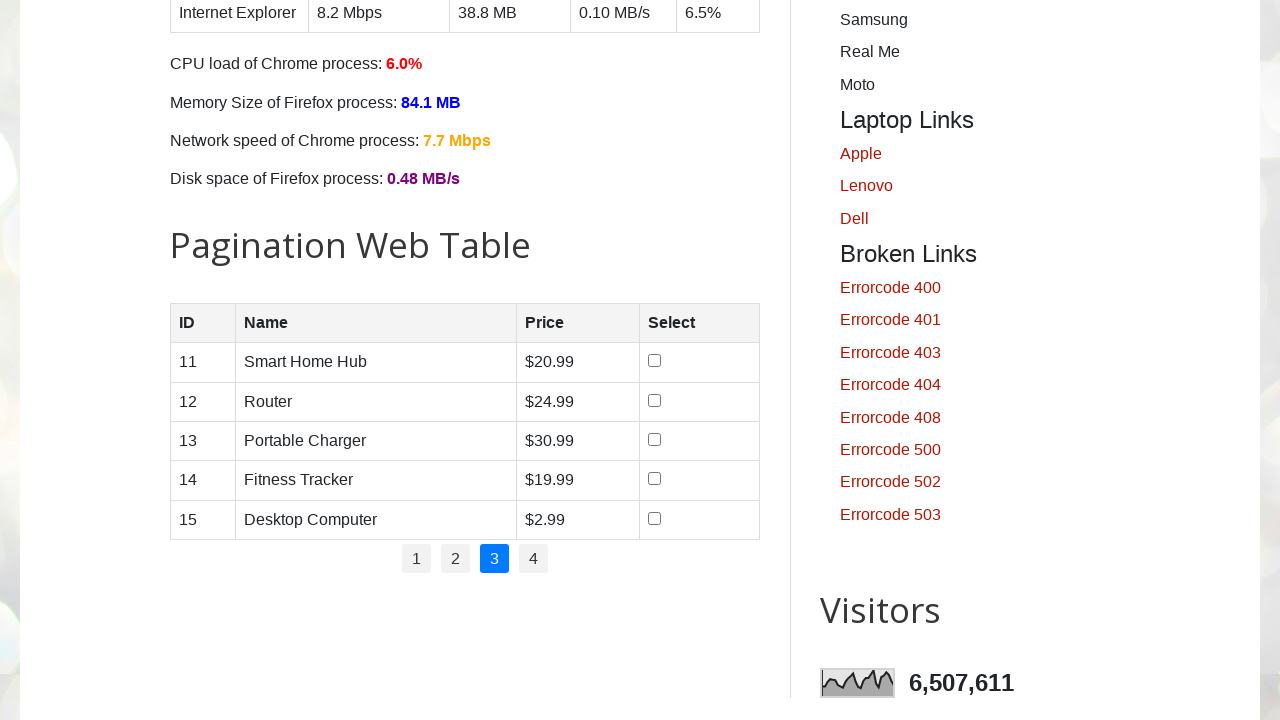

Clicked checkbox for product row 1 on page 3 at (655, 361) on //table[@id='productTable']//tbody//tr[1]//input
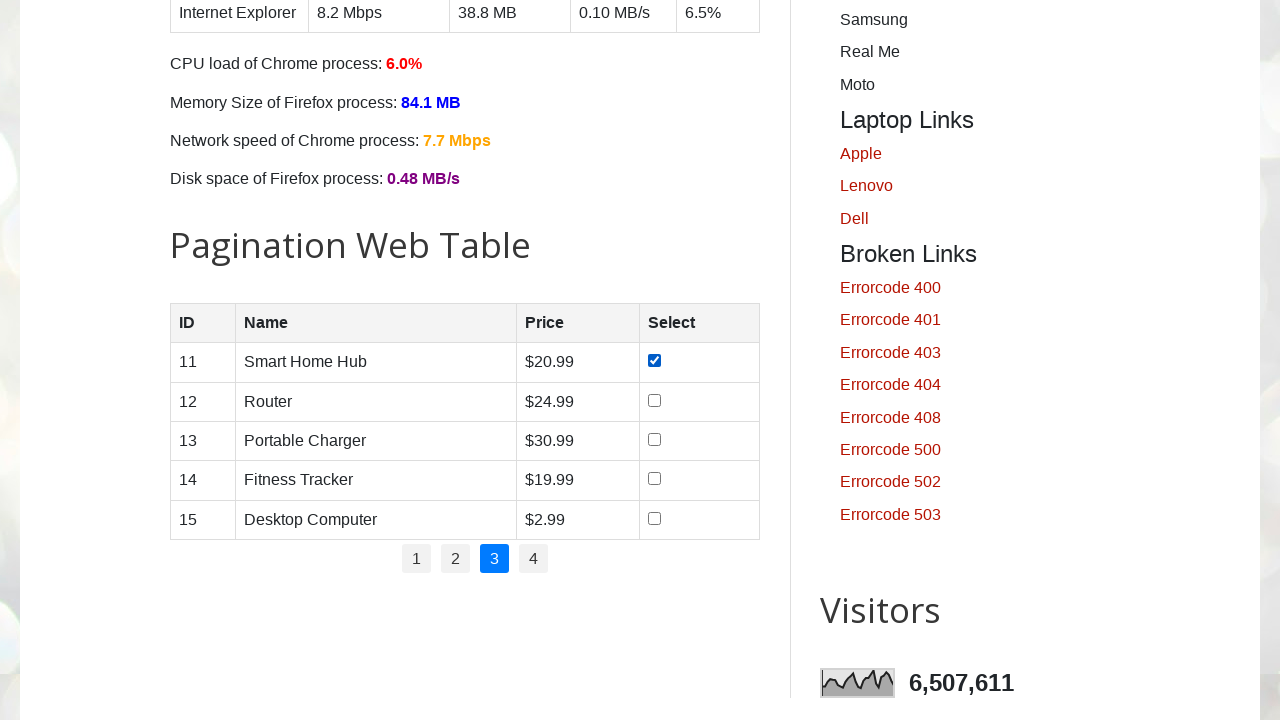

Clicked checkbox for product row 2 on page 3 at (655, 400) on //table[@id='productTable']//tbody//tr[2]//input
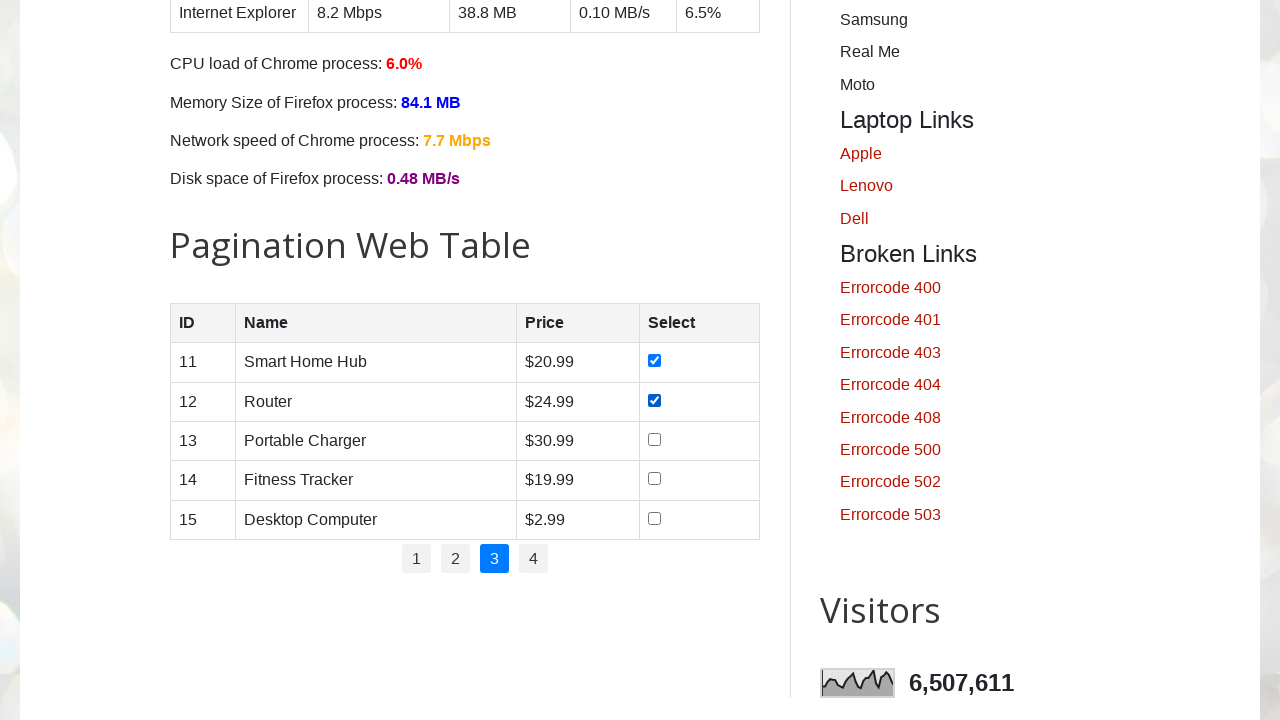

Clicked checkbox for product row 3 on page 3 at (655, 439) on //table[@id='productTable']//tbody//tr[3]//input
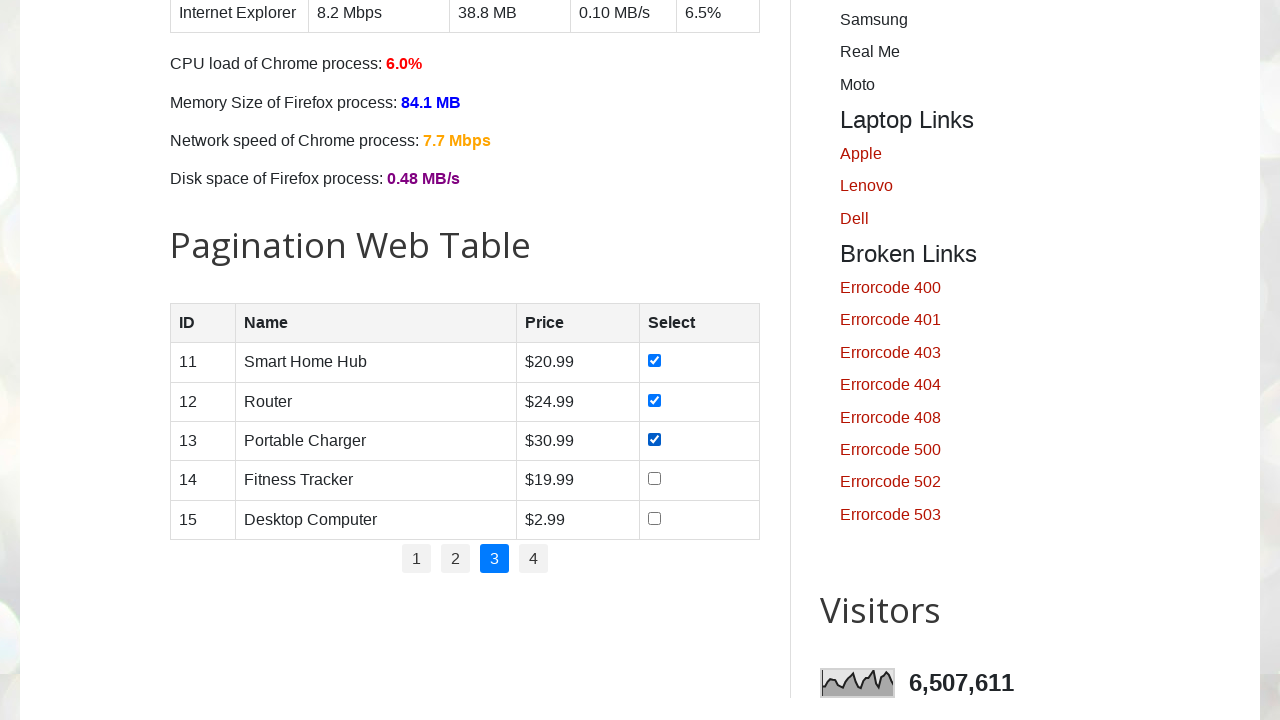

Clicked checkbox for product row 4 on page 3 at (655, 479) on //table[@id='productTable']//tbody//tr[4]//input
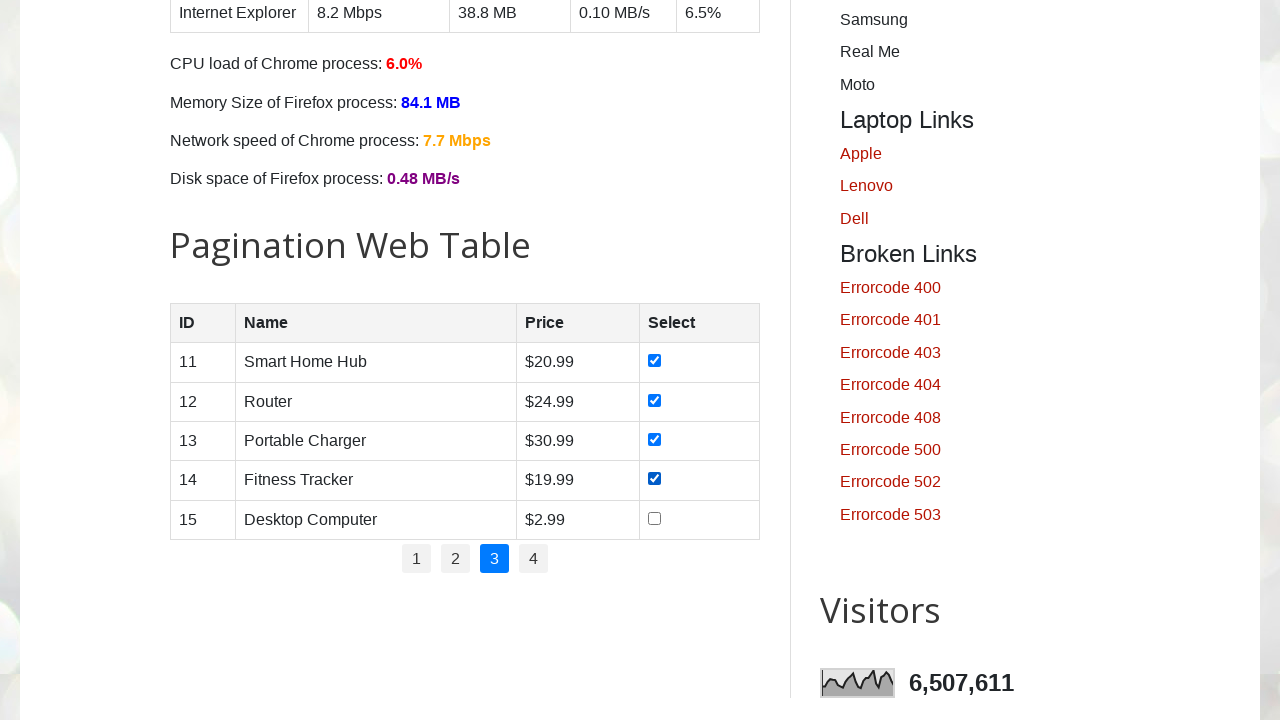

Clicked checkbox for product row 5 on page 3 at (655, 518) on //table[@id='productTable']//tbody//tr[5]//input
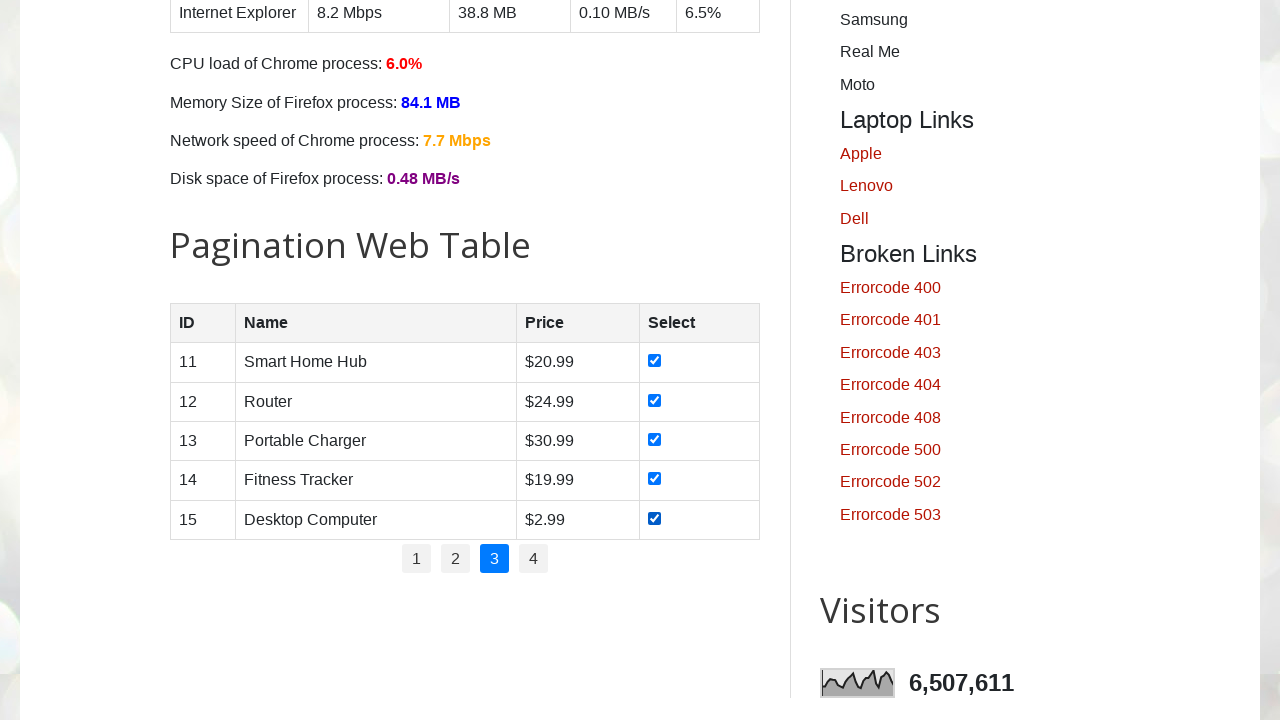

Clicked pagination page 4 at (534, 559) on //ul[@id='pagination']//li[4]
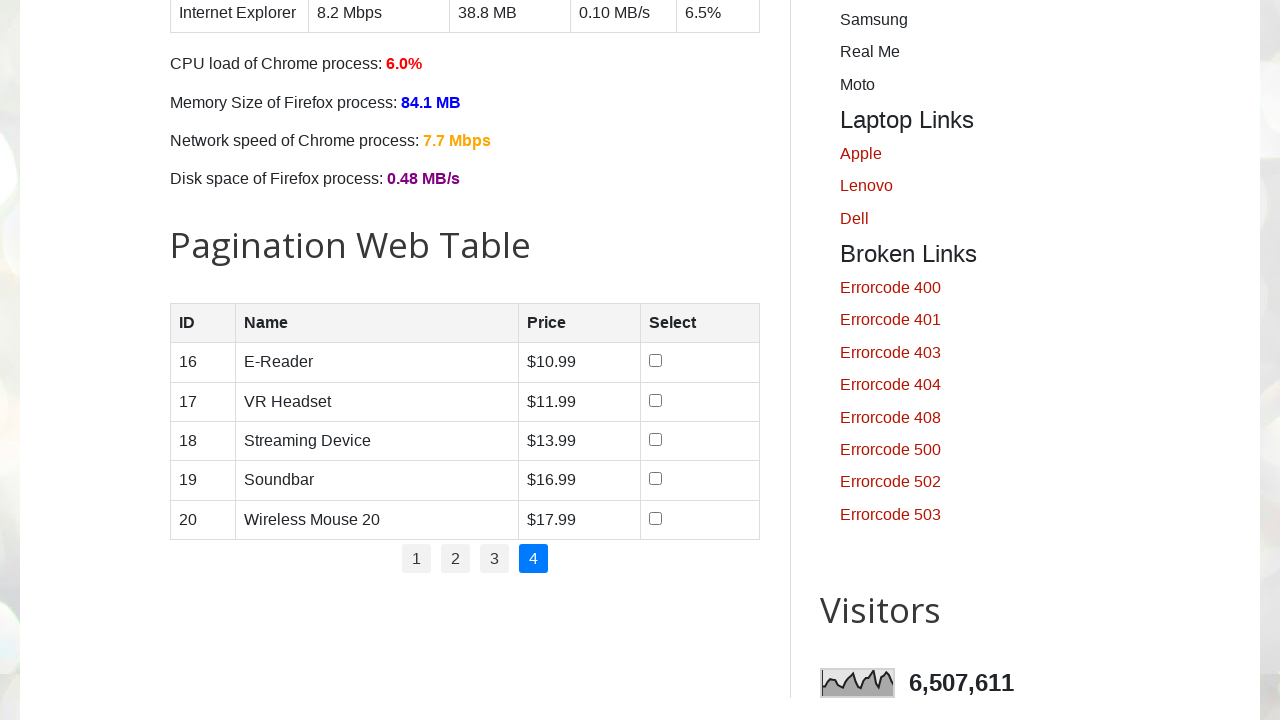

Waited for table to update after navigating to page 4
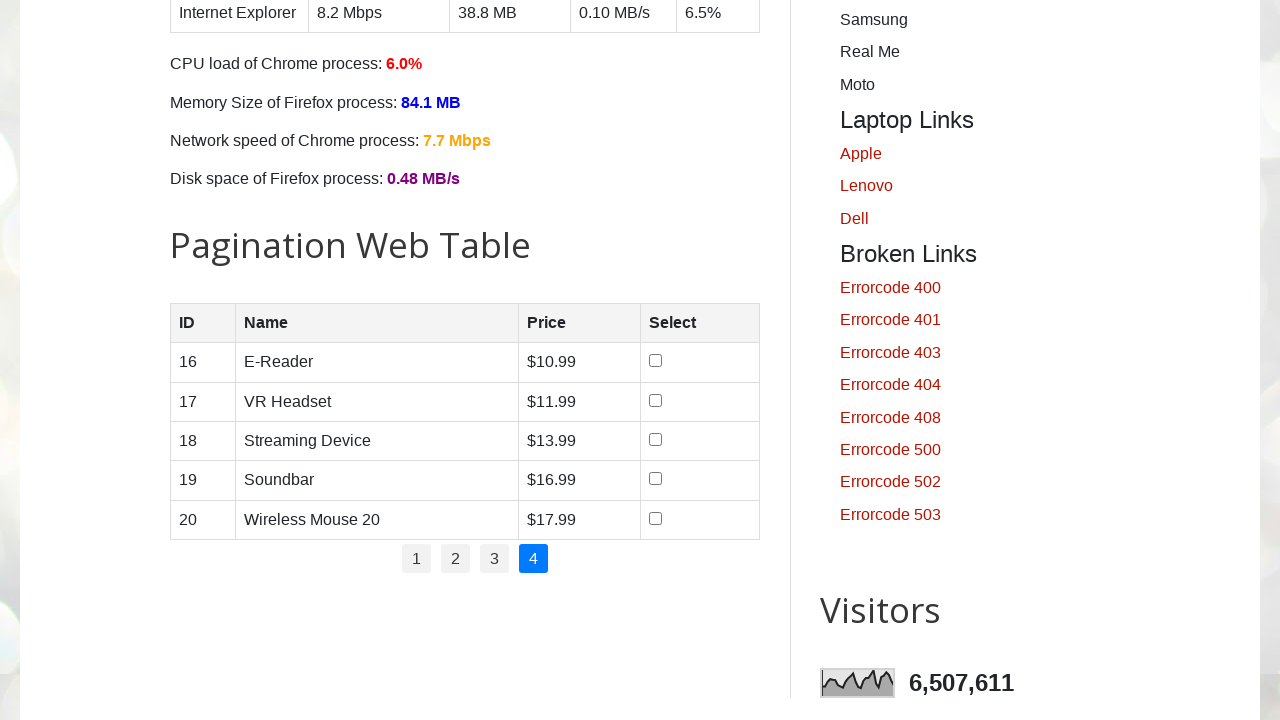

Retrieved 5 product rows from page 4
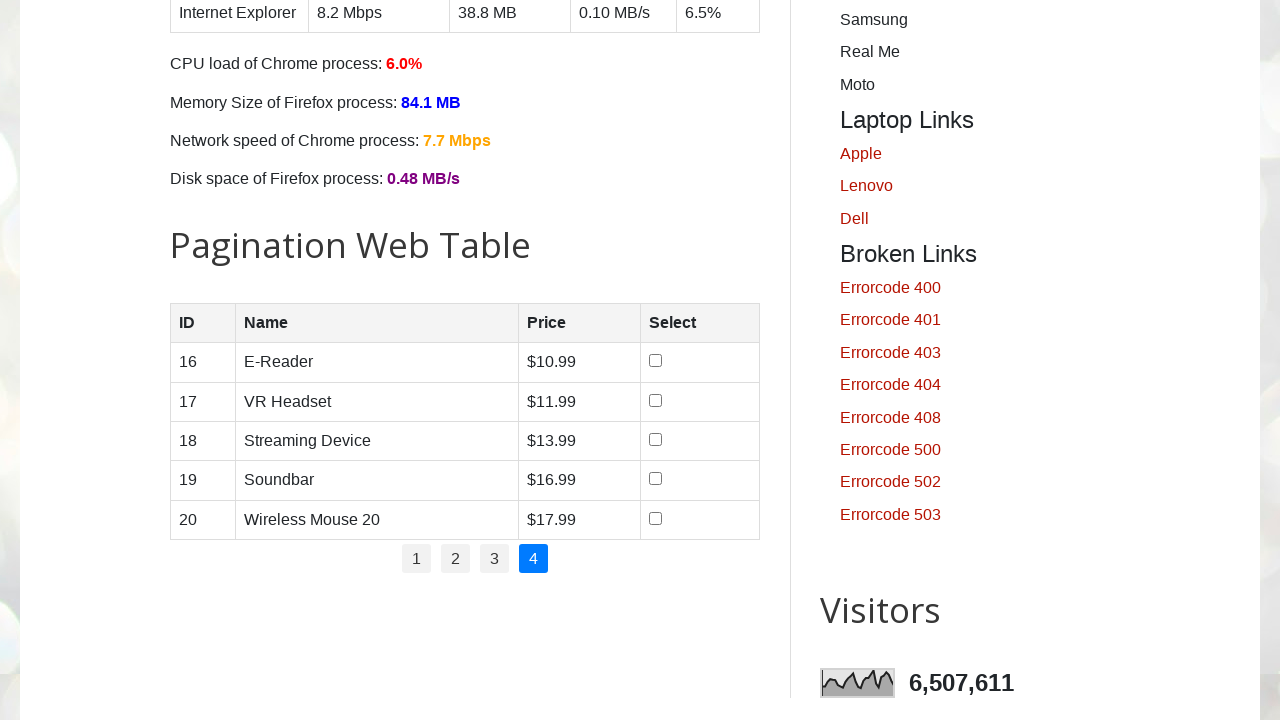

Clicked checkbox for product row 1 on page 4 at (656, 361) on //table[@id='productTable']//tbody//tr[1]//input
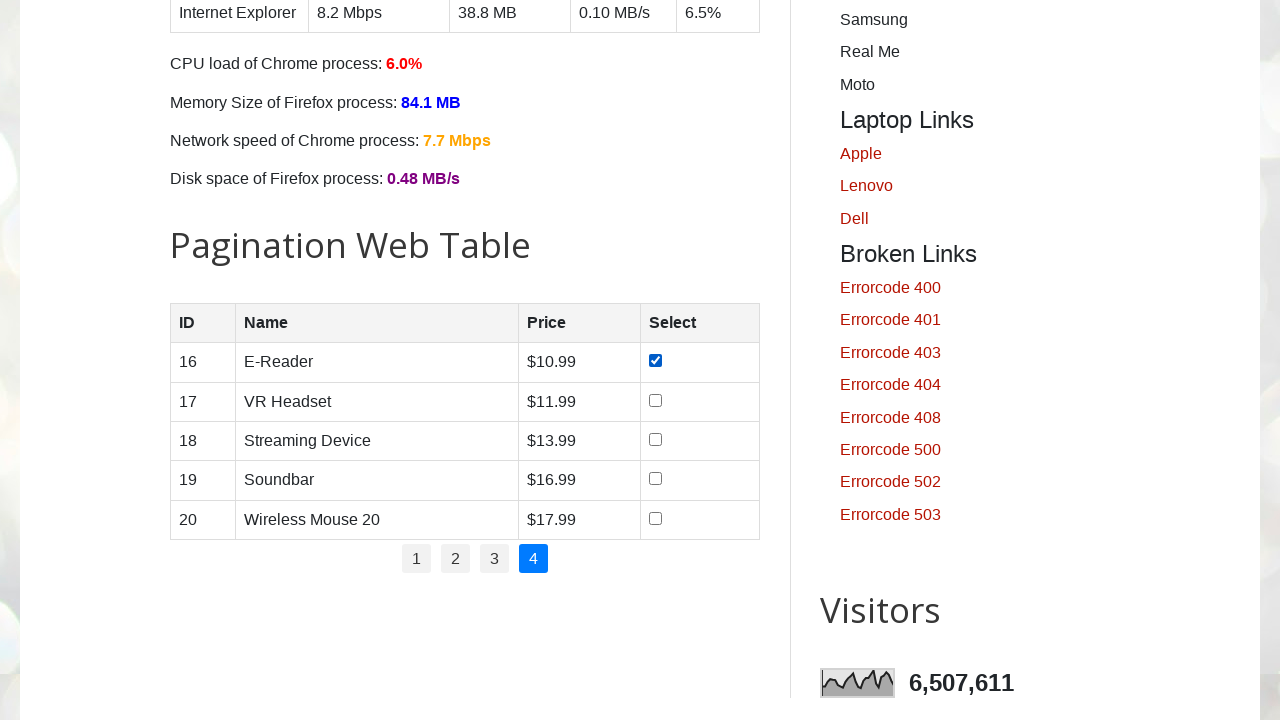

Clicked checkbox for product row 2 on page 4 at (656, 400) on //table[@id='productTable']//tbody//tr[2]//input
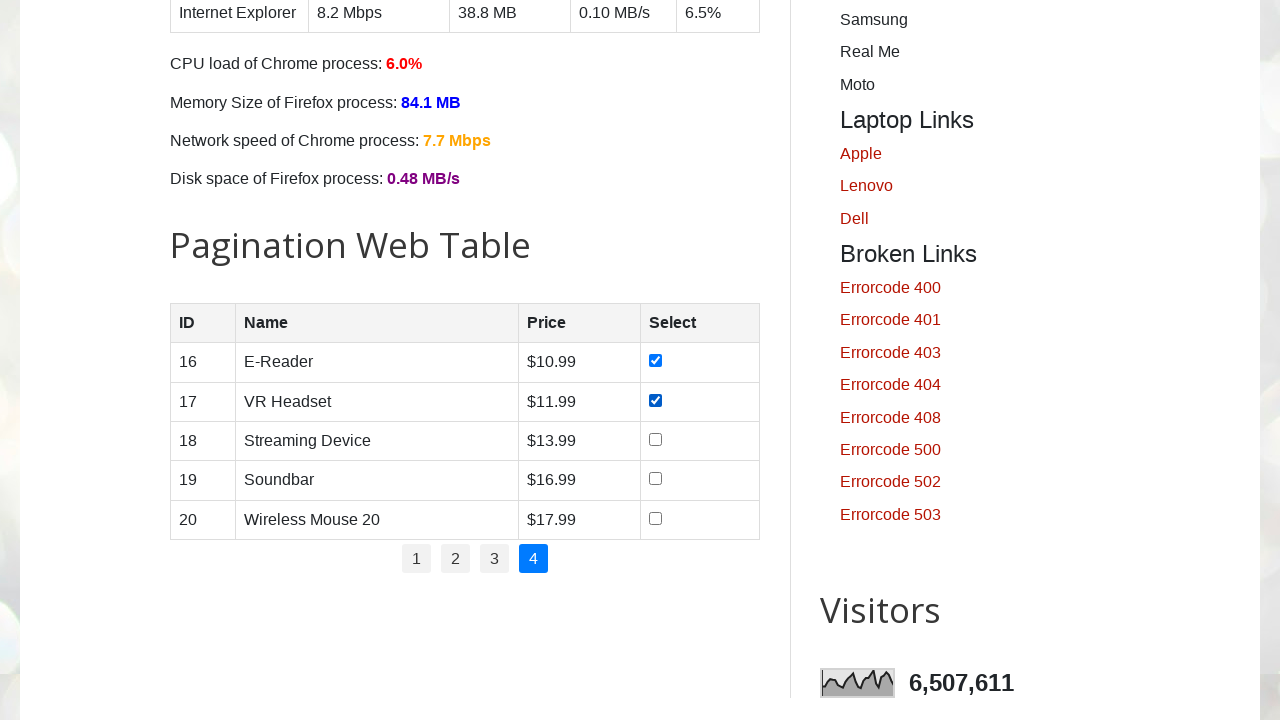

Clicked checkbox for product row 3 on page 4 at (656, 439) on //table[@id='productTable']//tbody//tr[3]//input
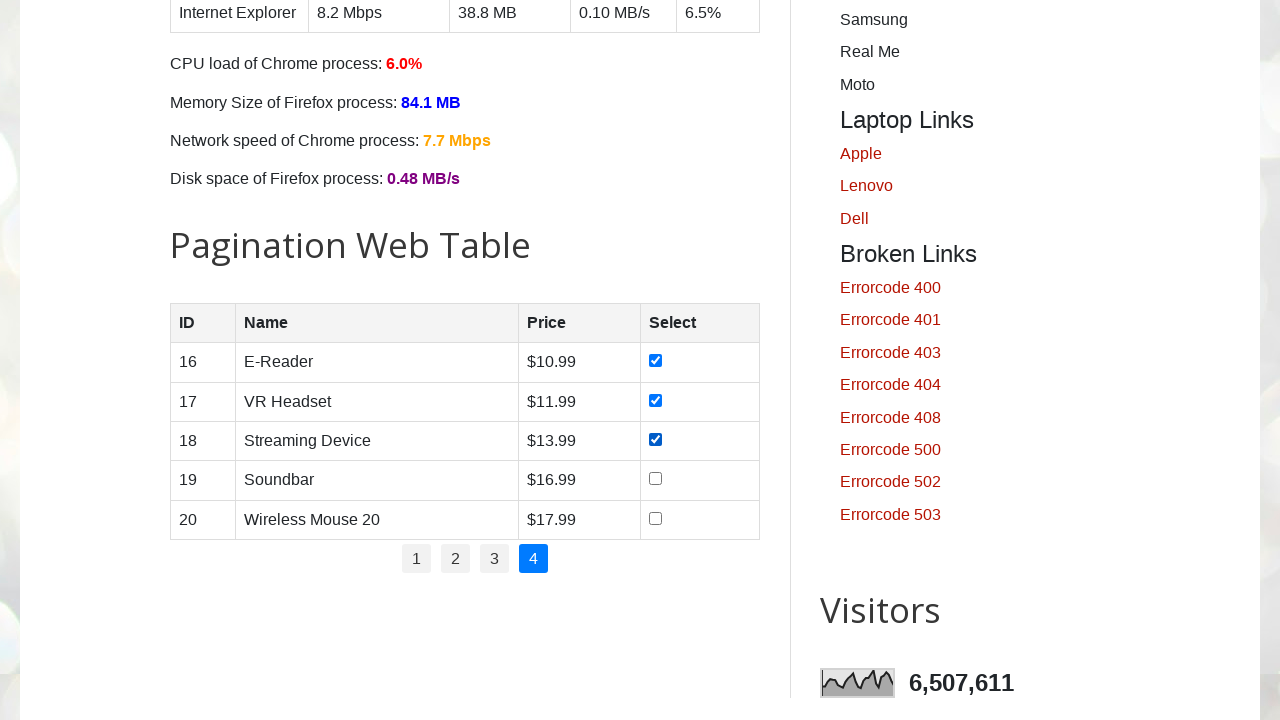

Clicked checkbox for product row 4 on page 4 at (656, 479) on //table[@id='productTable']//tbody//tr[4]//input
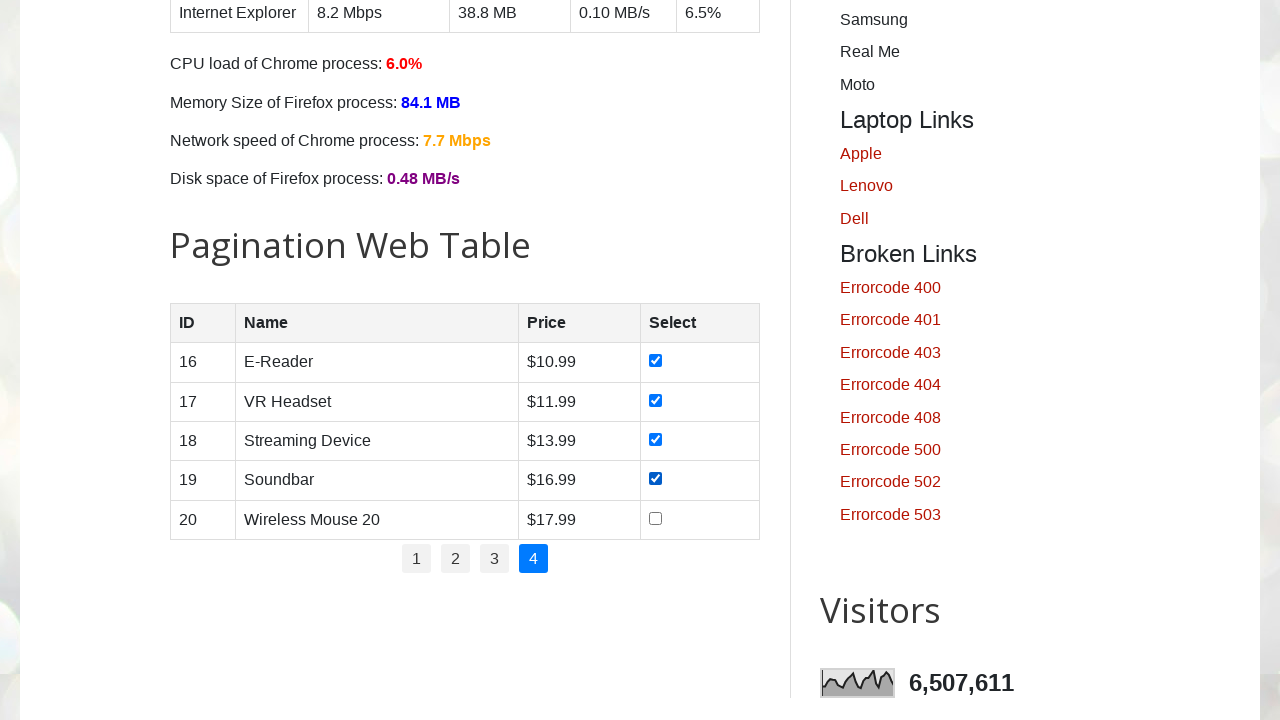

Clicked checkbox for product row 5 on page 4 at (656, 518) on //table[@id='productTable']//tbody//tr[5]//input
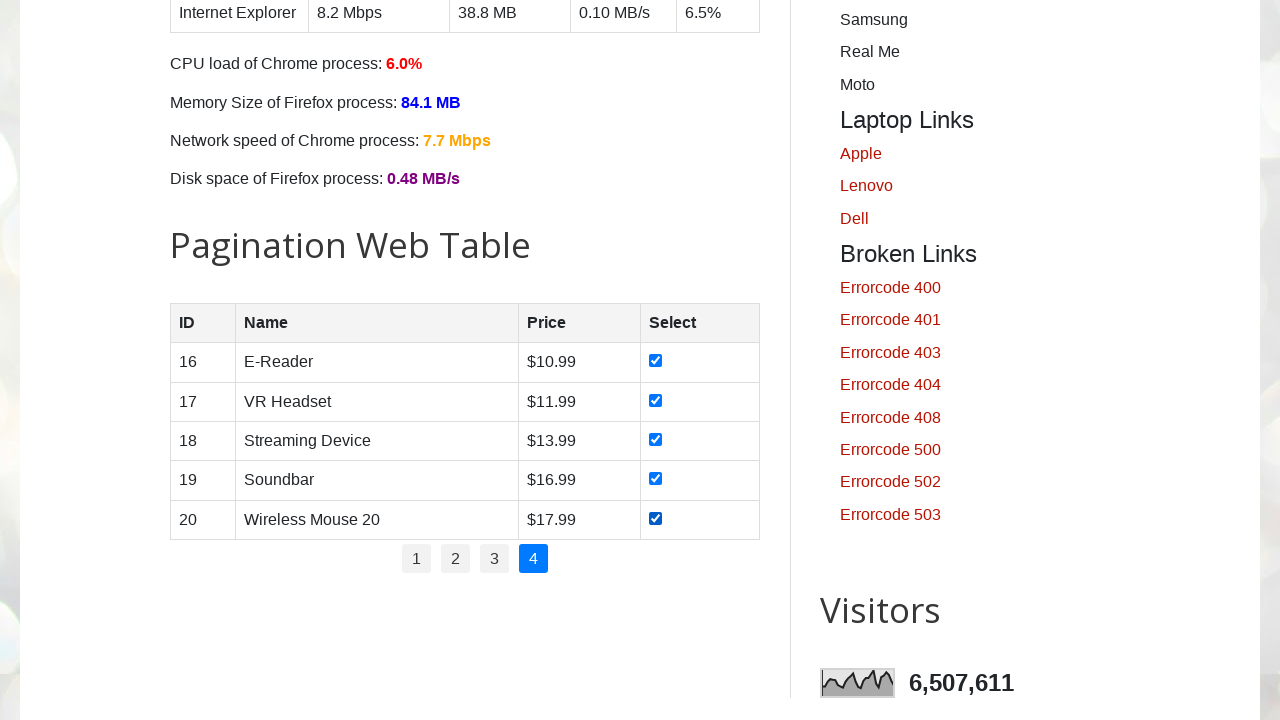

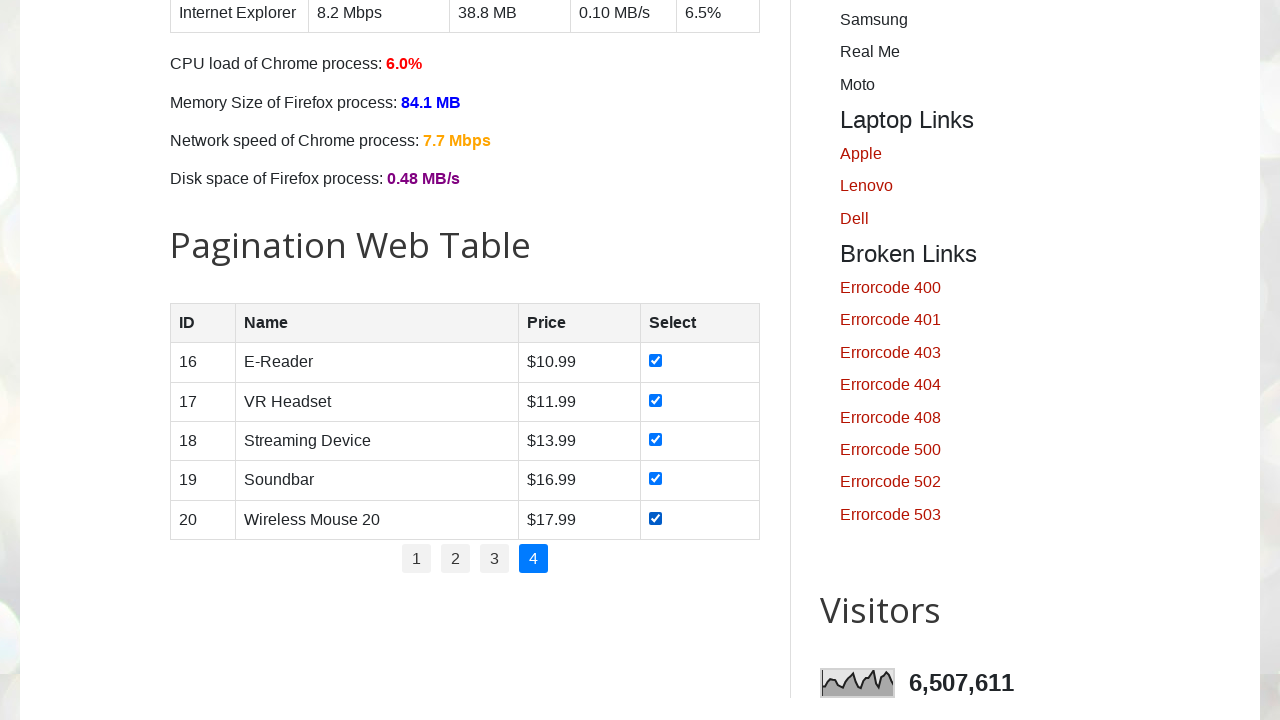